Tests browser window manipulation by minimizing, maximizing, and zooming the page to 80% on a demo e-commerce site

Starting URL: https://demo.nopcommerce.com/

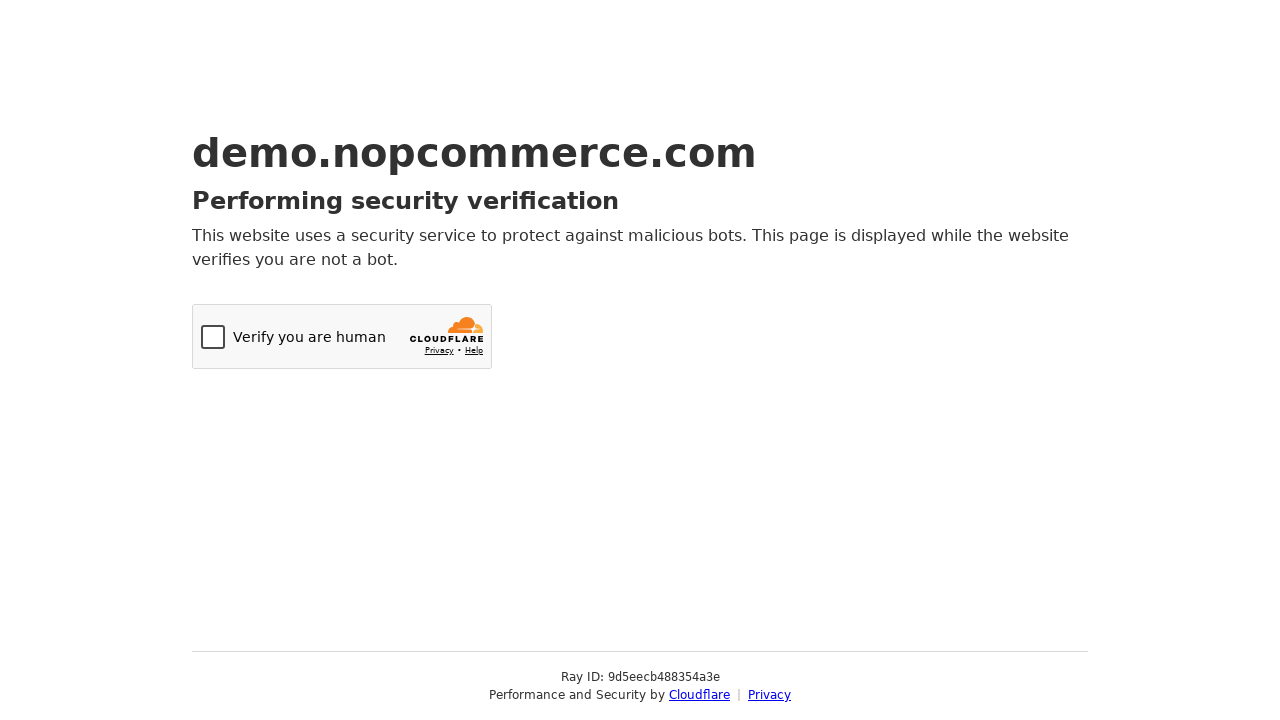

Minimized browser window to 800x600 viewport
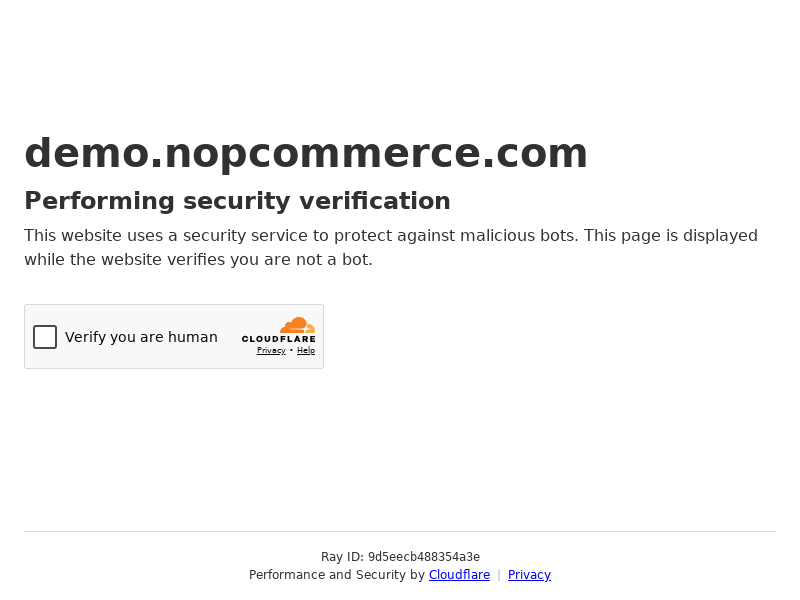

Maximized browser window to 1920x1080 viewport
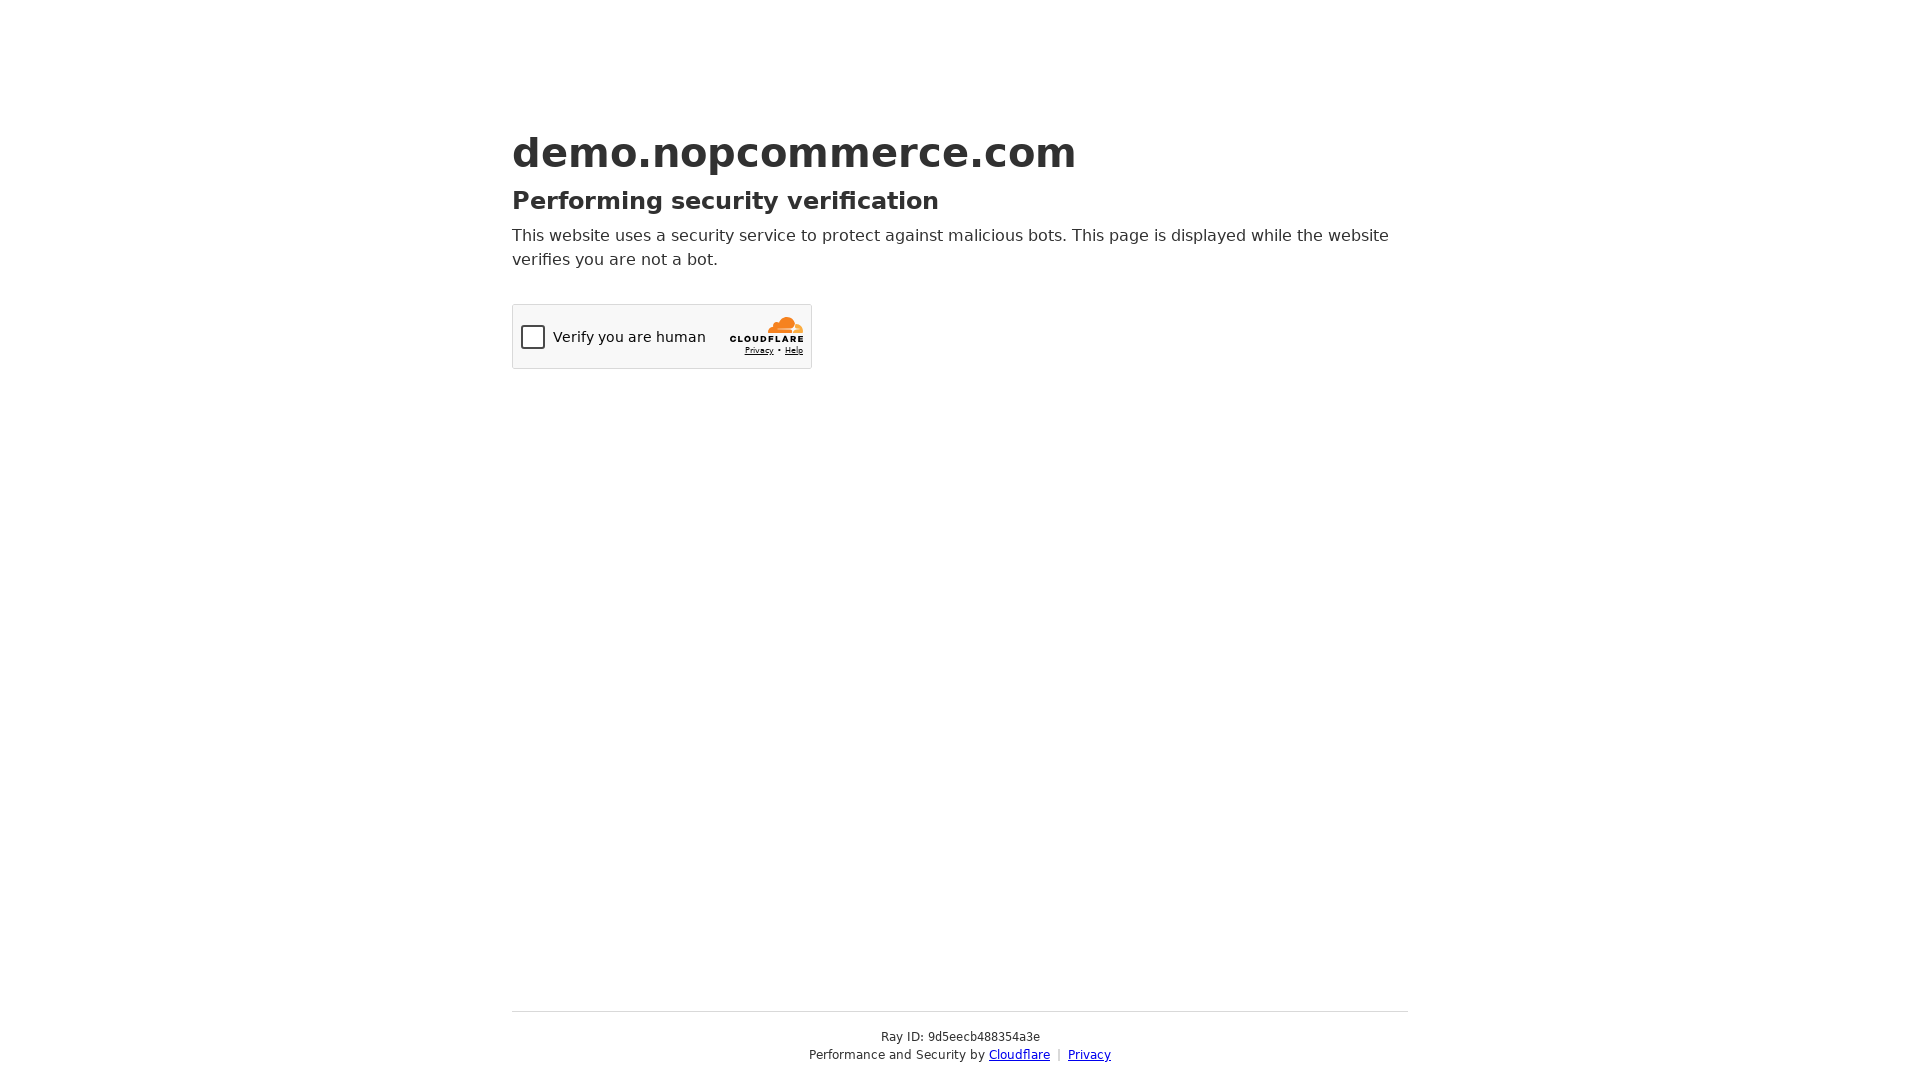

Zoomed page to 80% using JavaScript
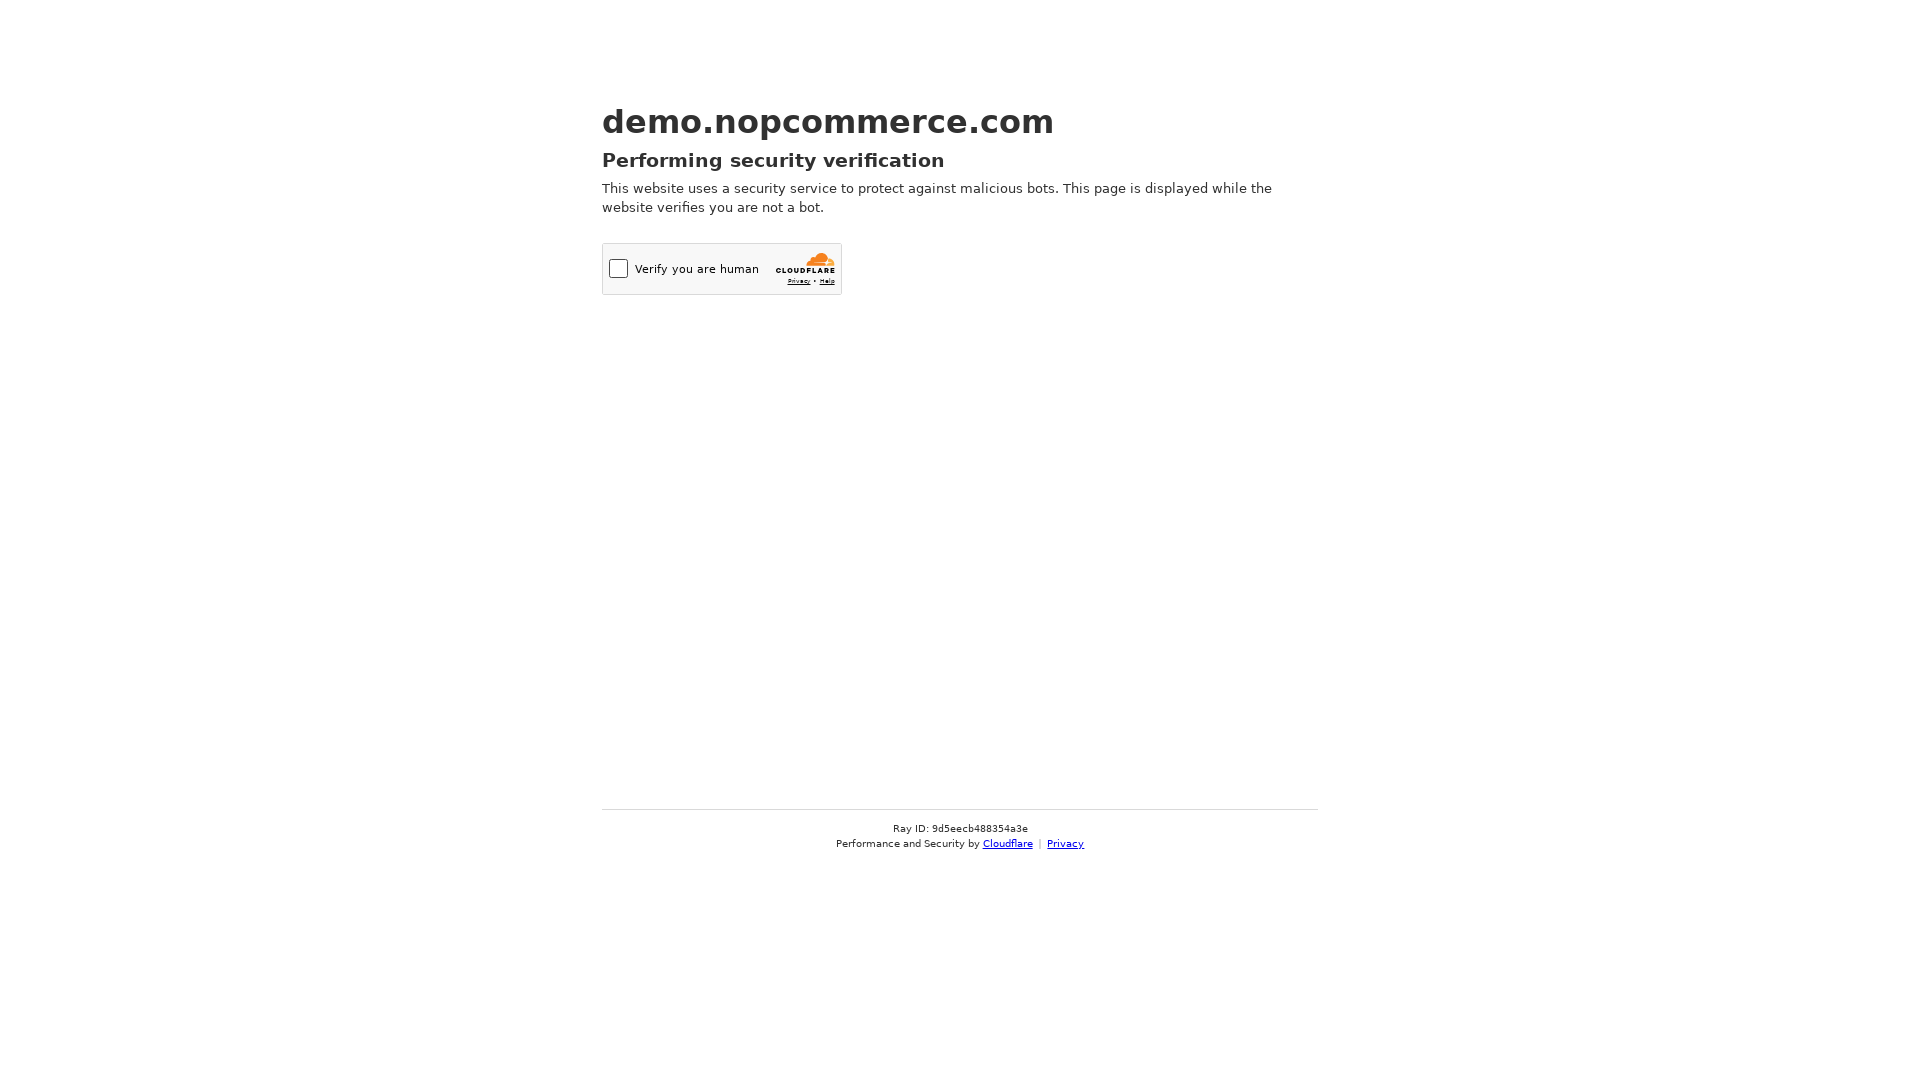

Waited 2 seconds to observe zoom effect
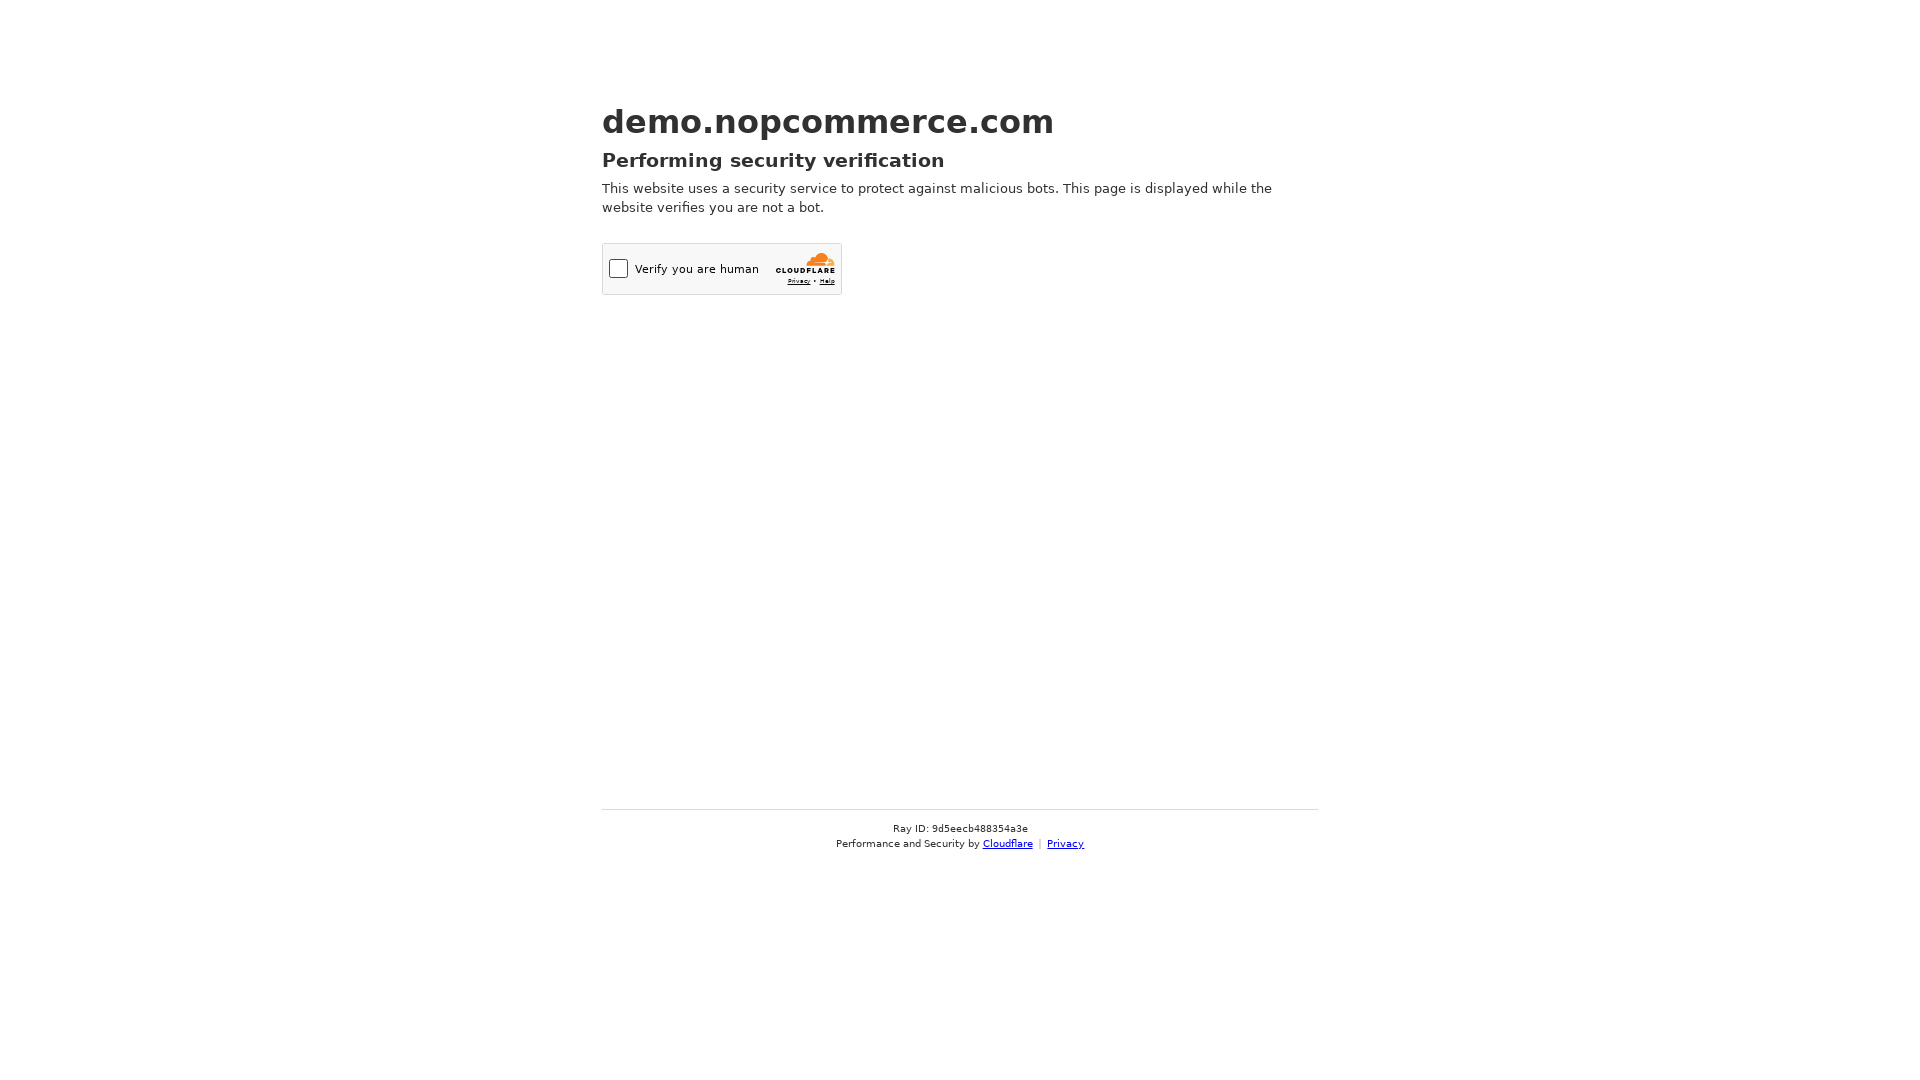

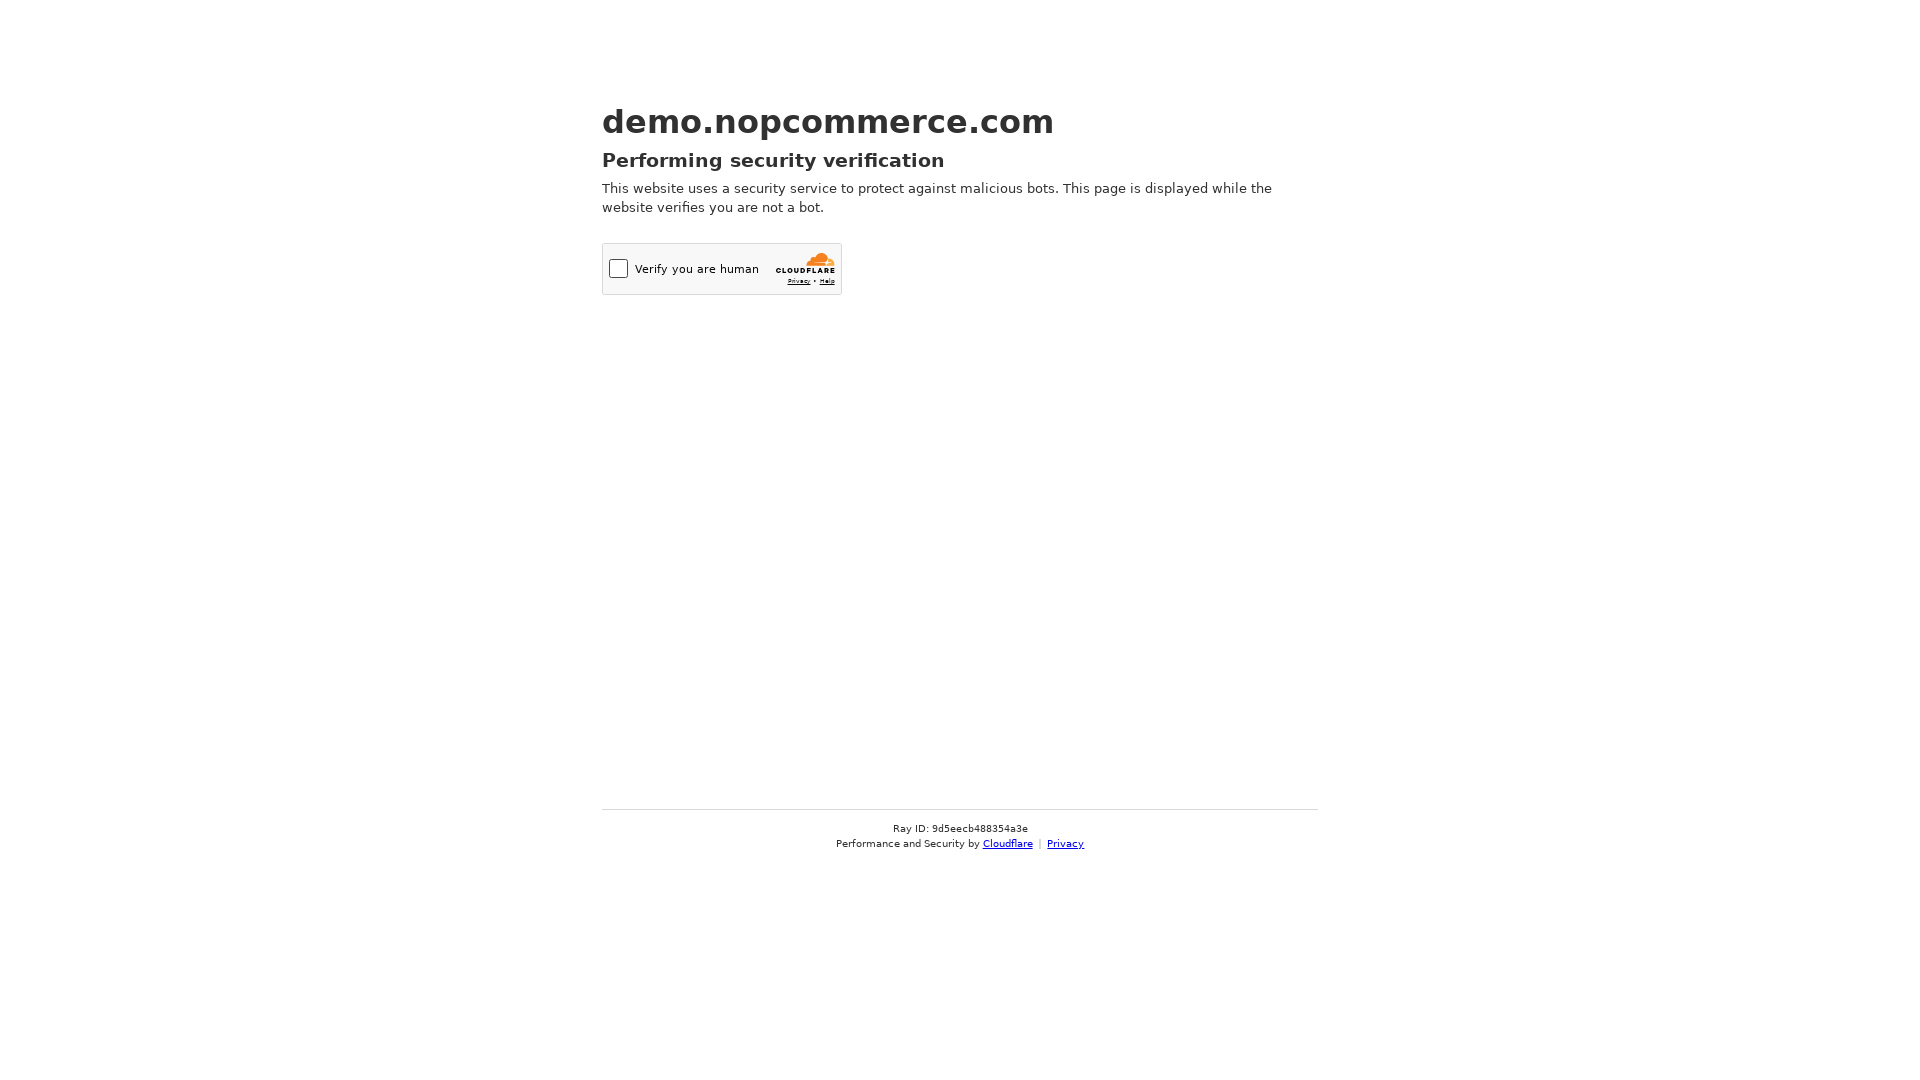